Opens Selenium dev website, then opens a new tab and navigates to Sauce Labs open source website

Starting URL: https://www.selenium.dev/

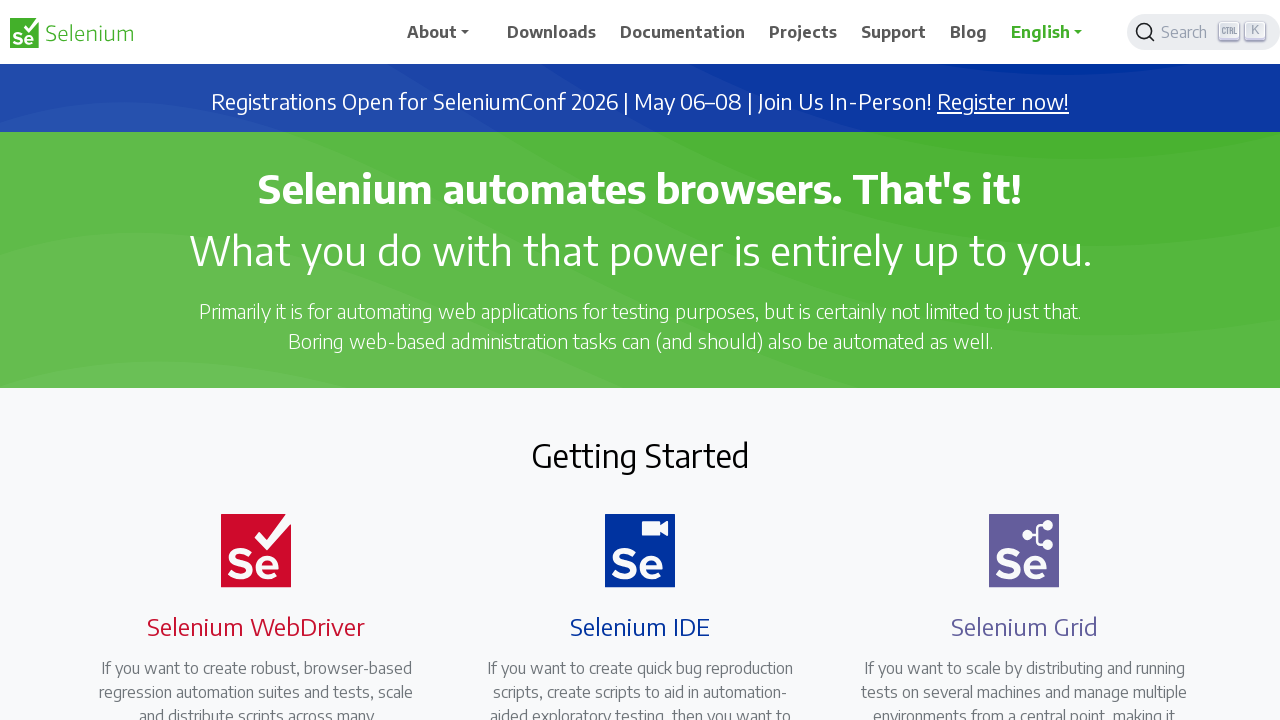

Selenium dev website loaded (domcontentloaded)
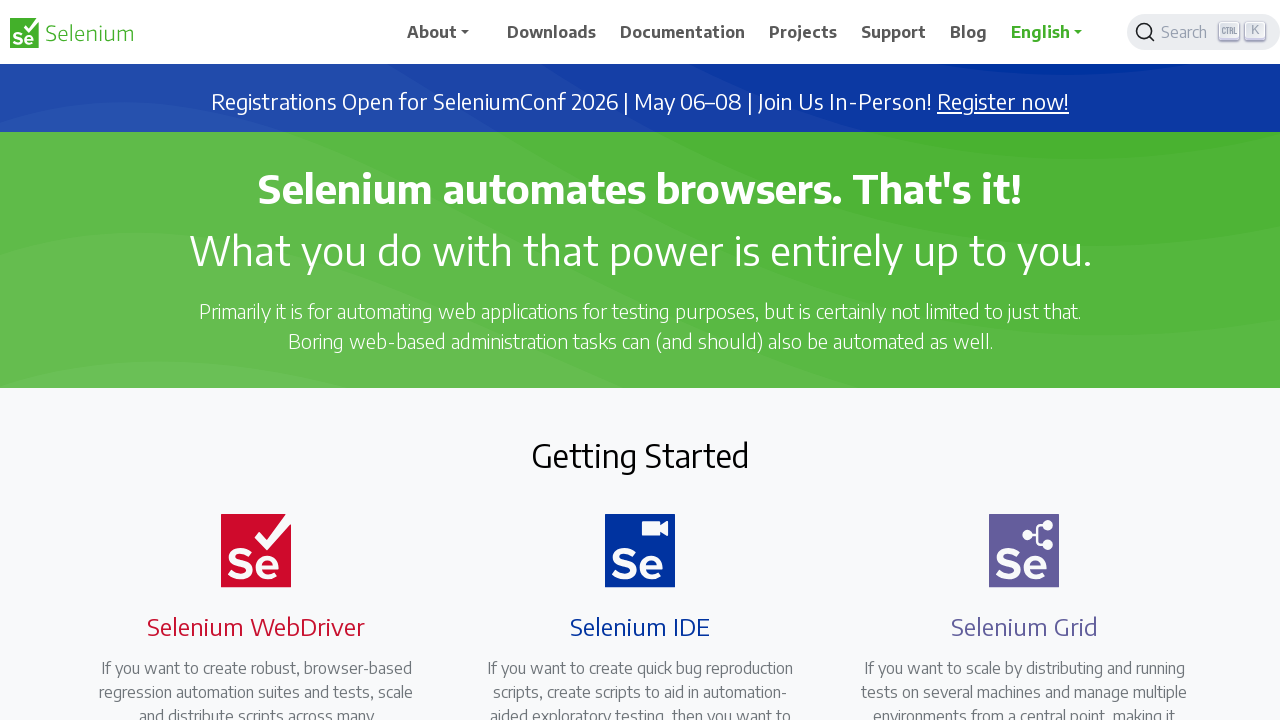

Opened a new tab
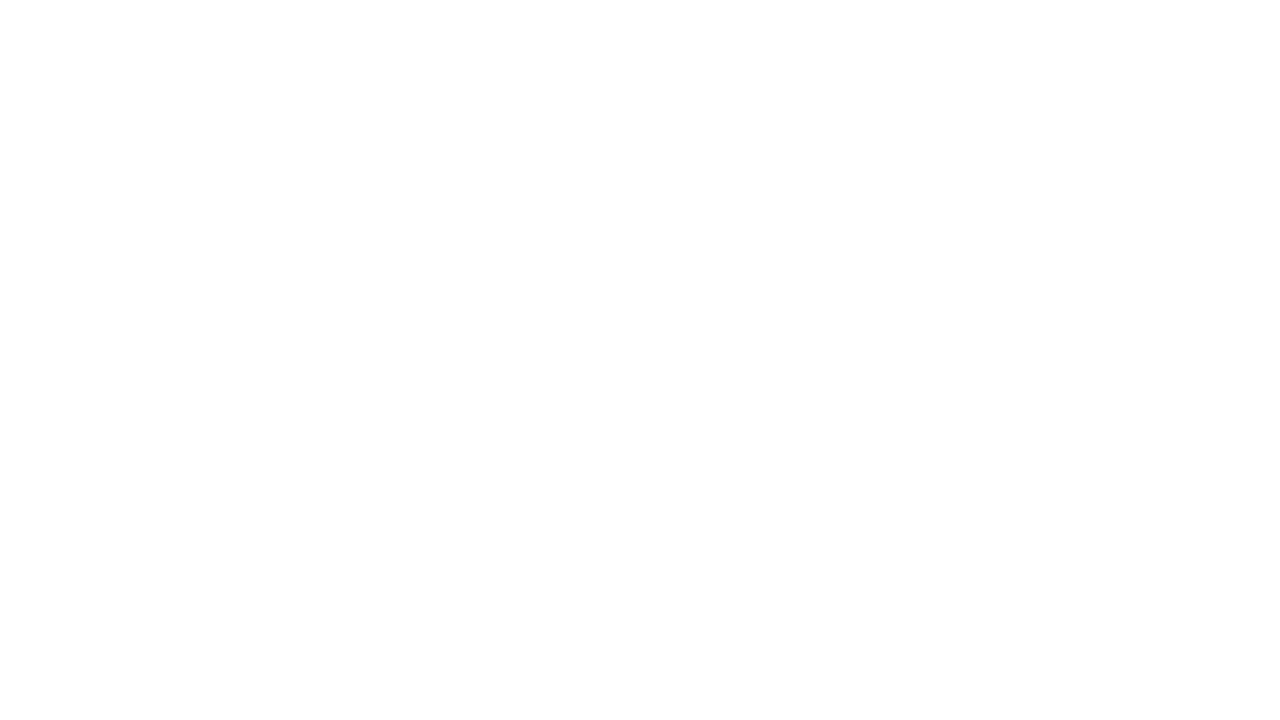

Navigated to Sauce Labs open source website
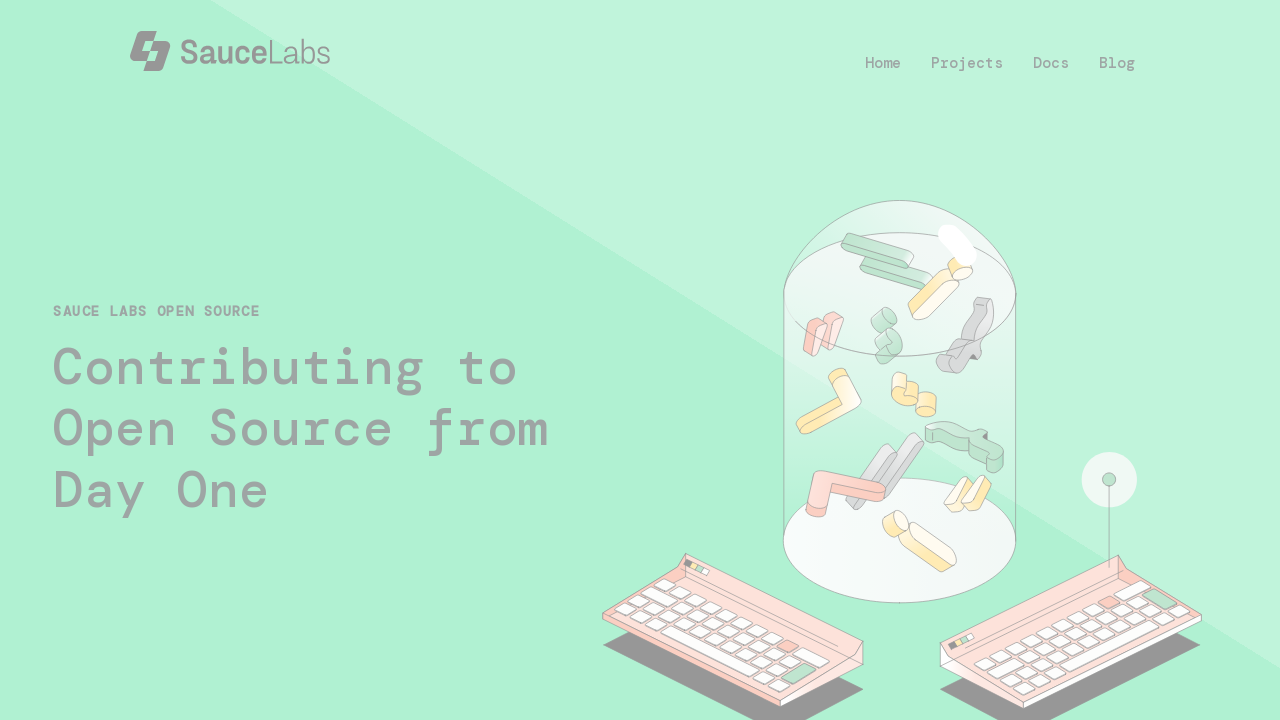

Sauce Labs website loaded (domcontentloaded)
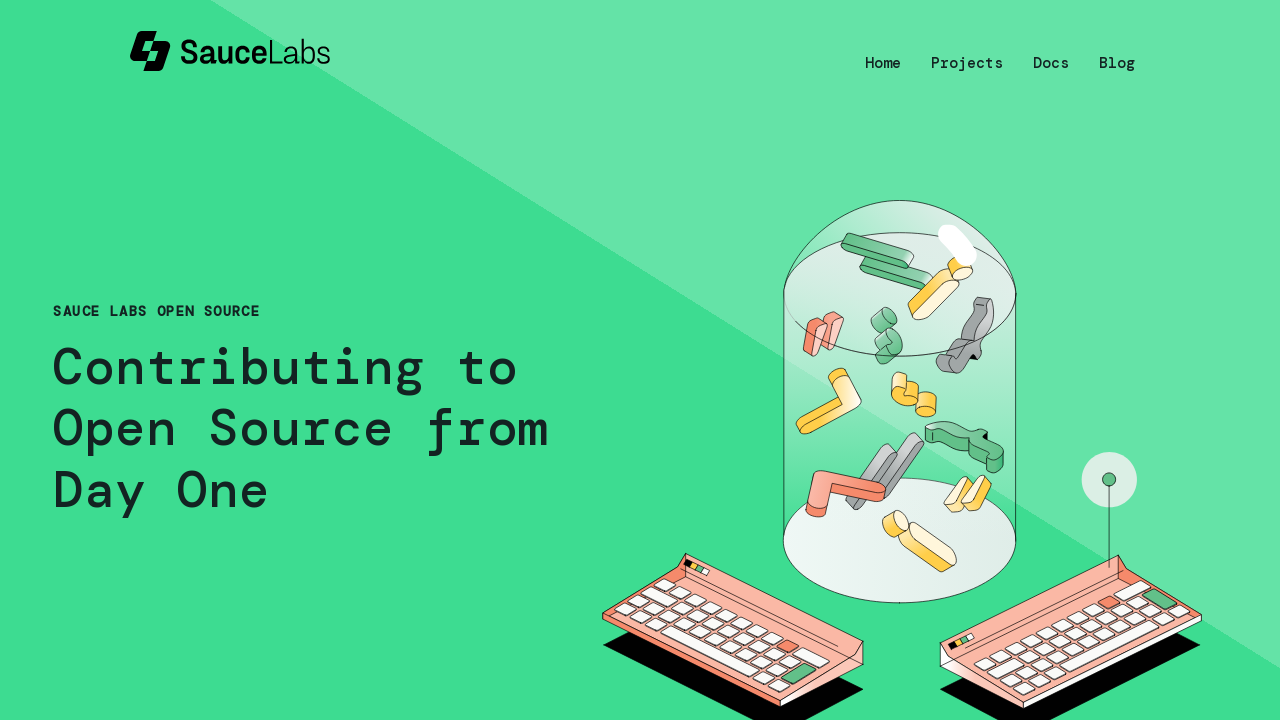

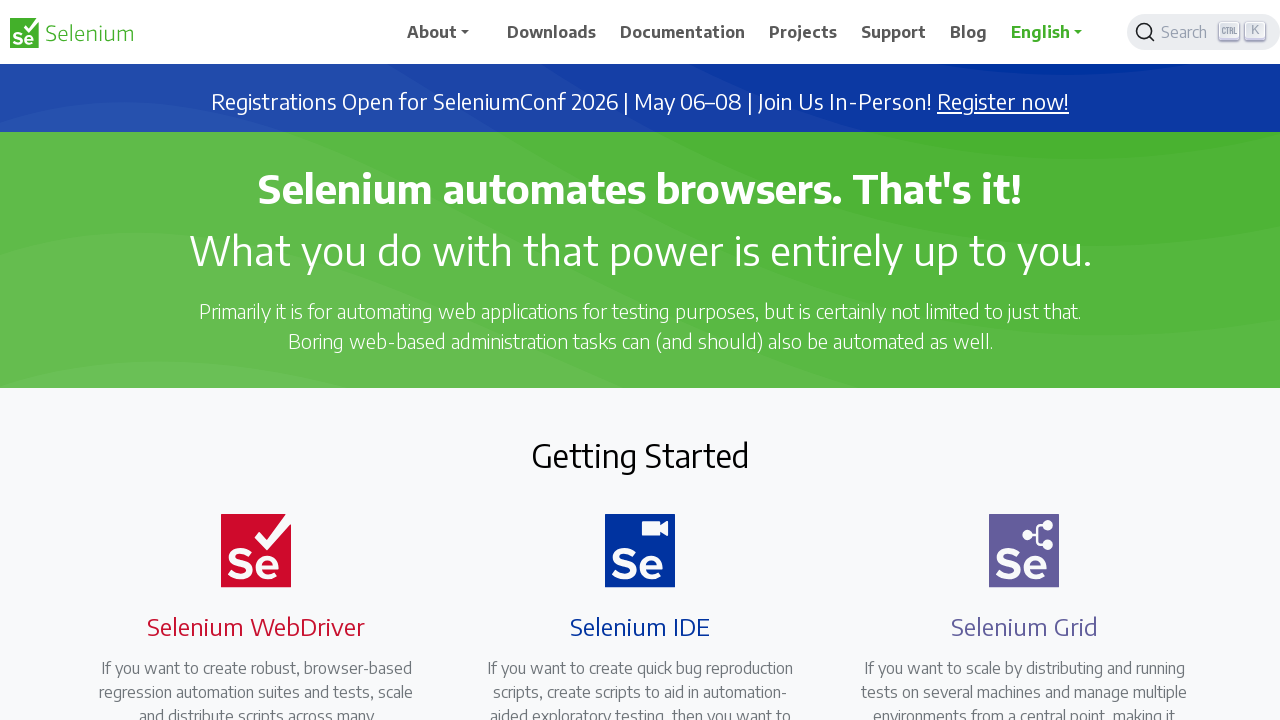